Tests tooltip functionality by hovering over a text field and verifying that the tooltip message "You hovered over the text field" is displayed

Starting URL: https://demoqa.com/tool-tips

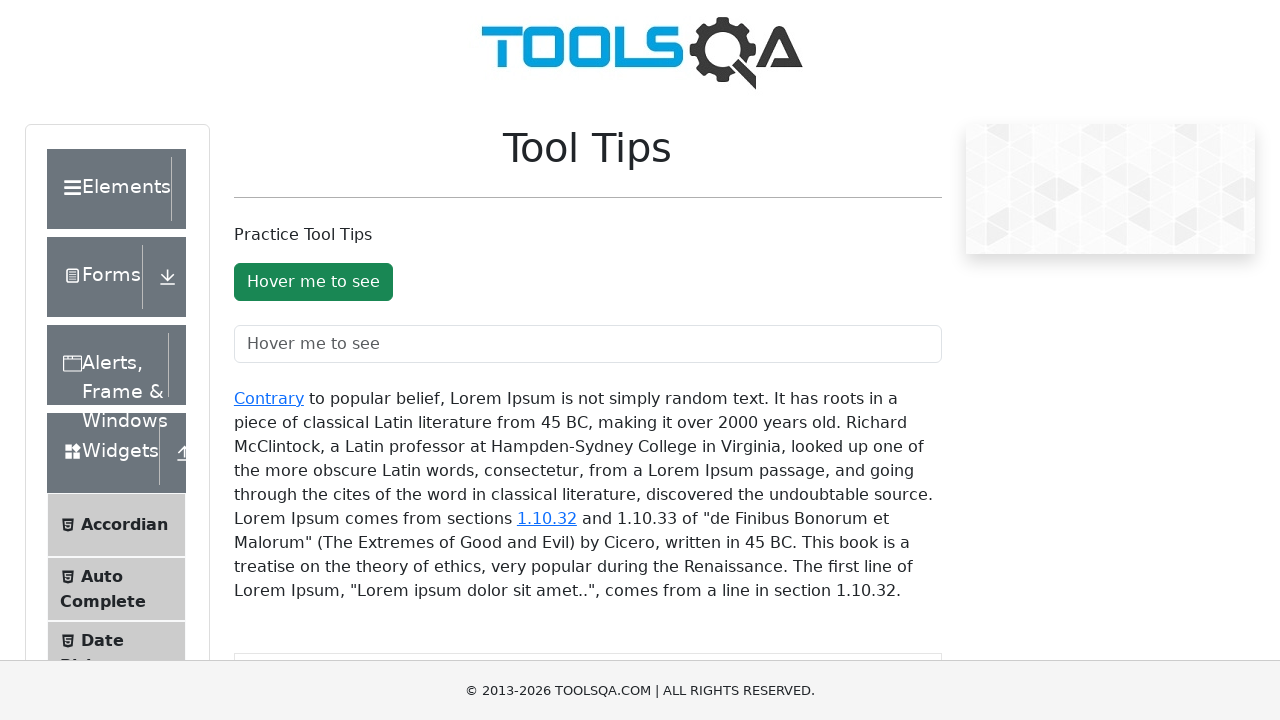

Hovered over the text field to trigger tooltip at (588, 344) on #toolTipTextField
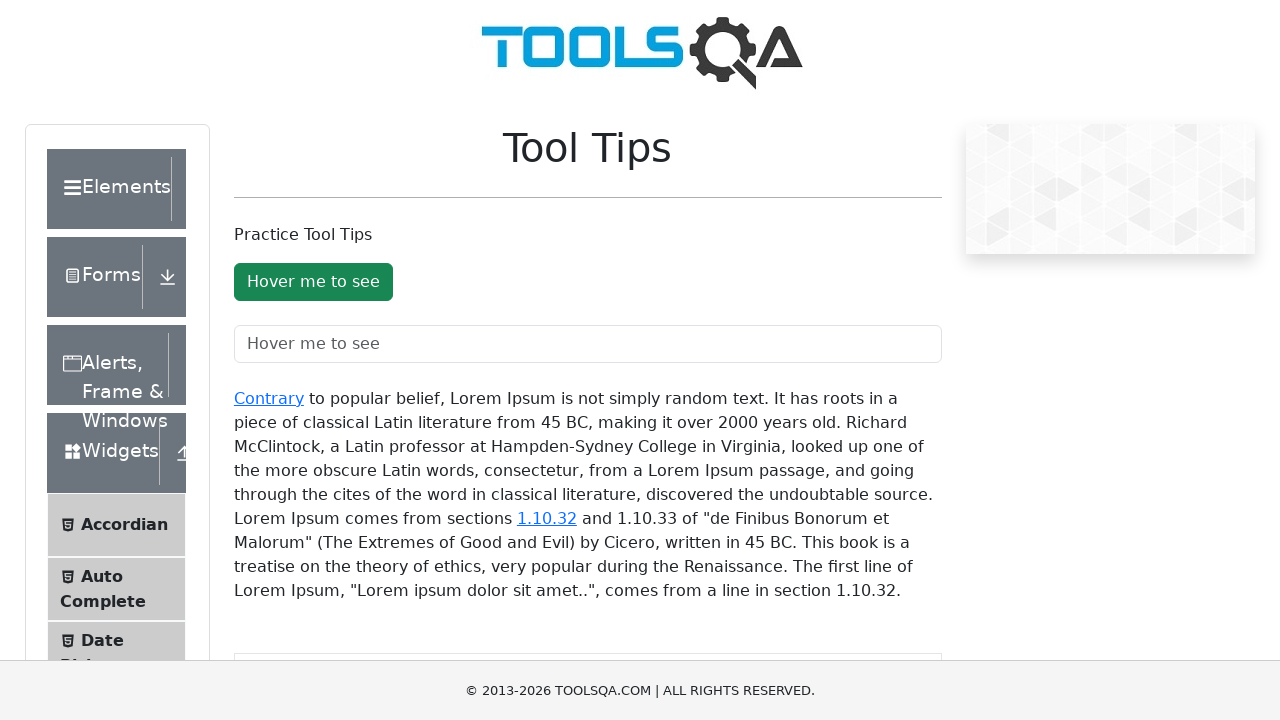

Tooltip message 'You hovered over the text field' is now visible
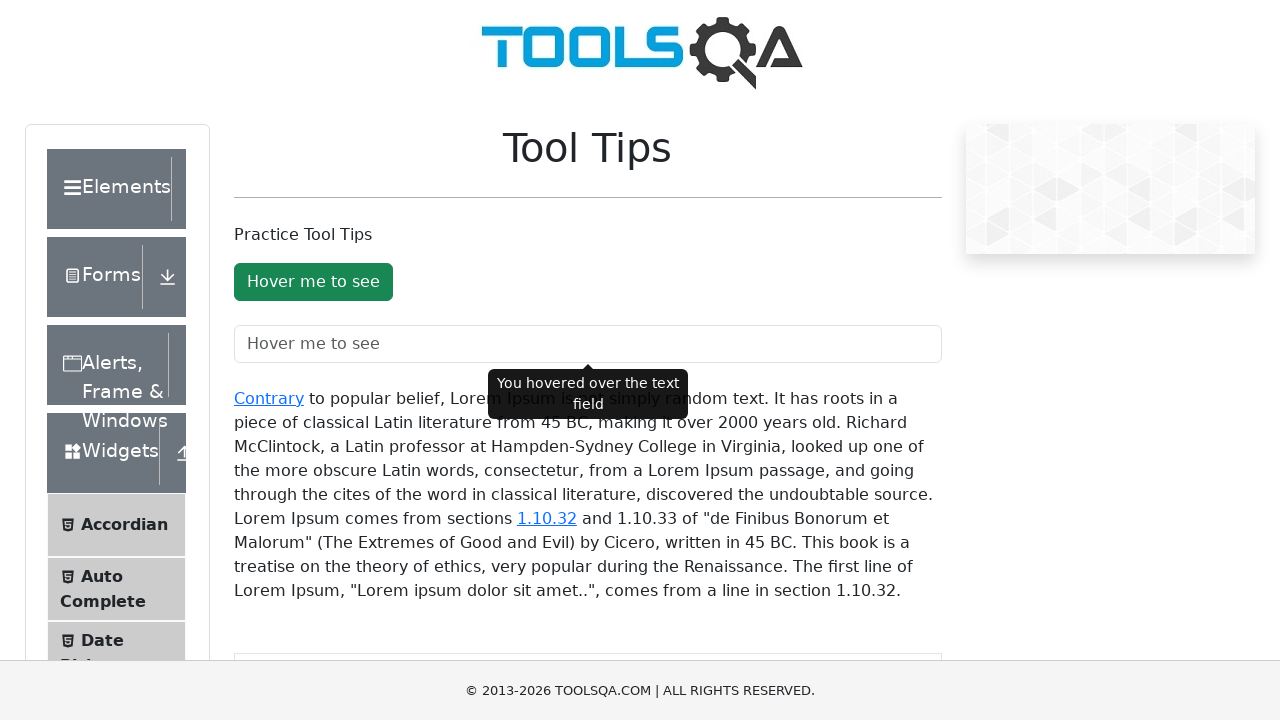

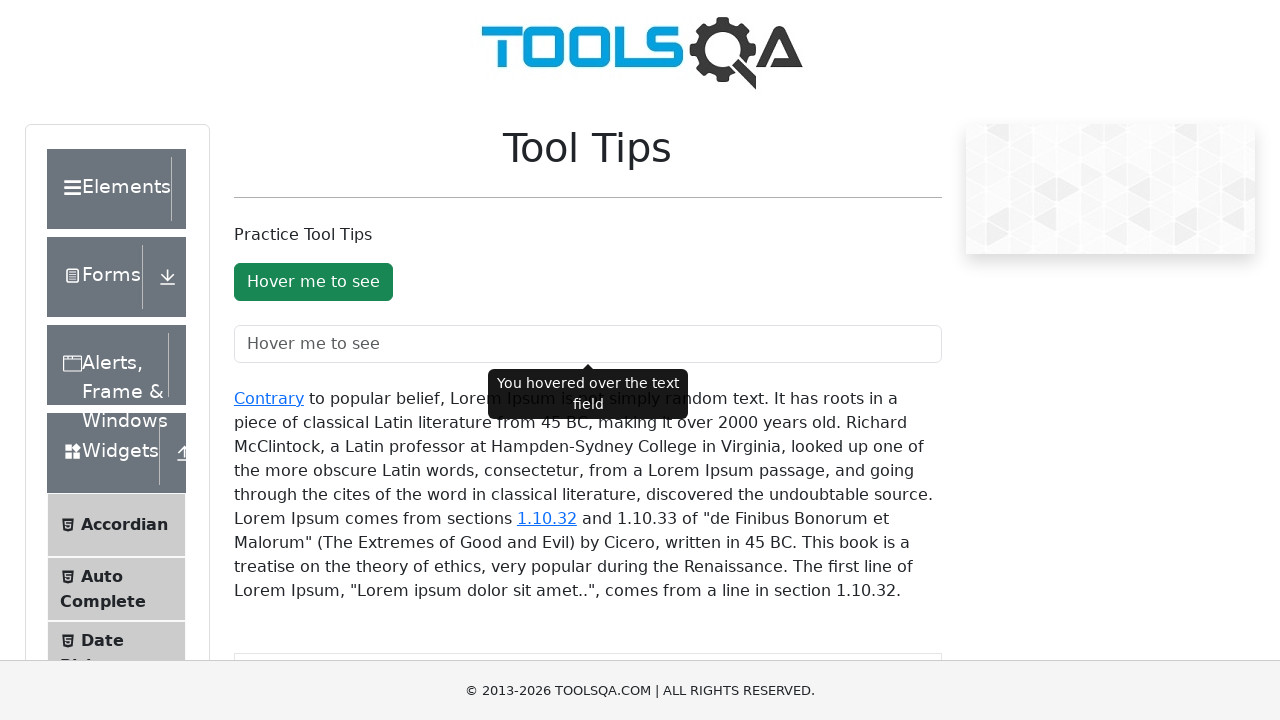